Navigates to a practice page and interacts with a table element to verify its structure and content

Starting URL: https://rahulshettyacademy.com/AutomationPractice/

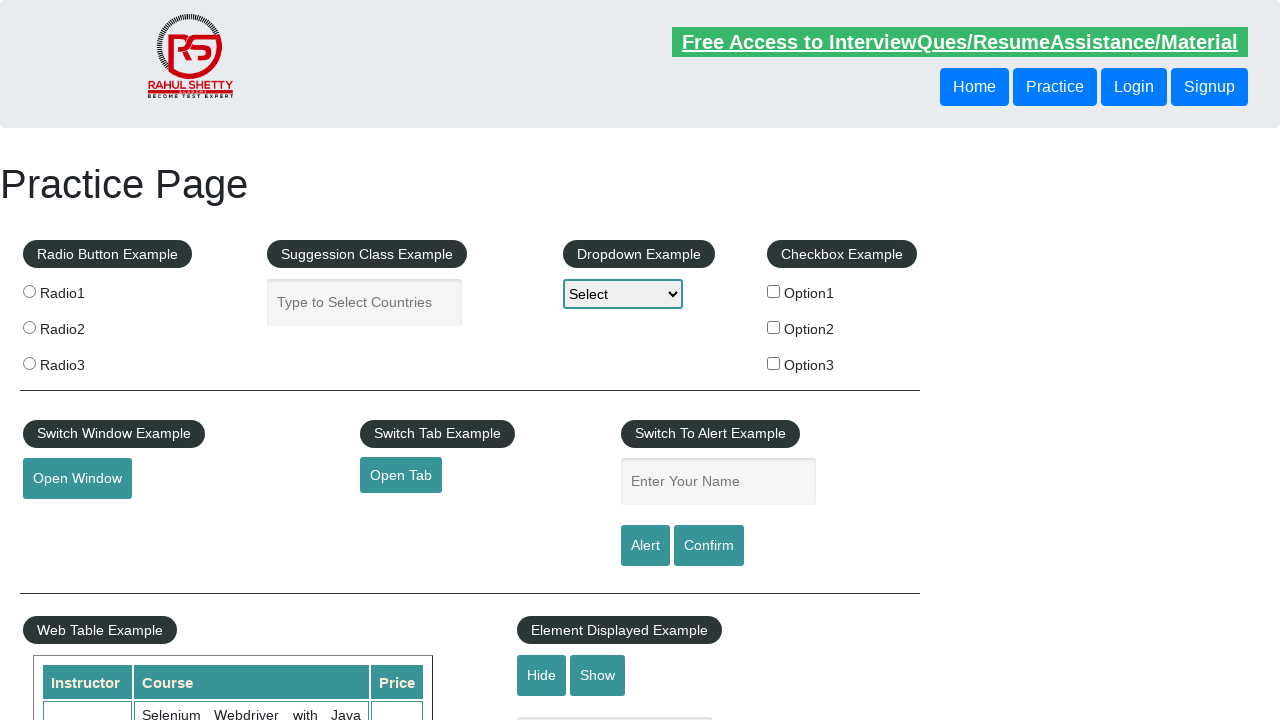

Navigated to AutomationPractice page
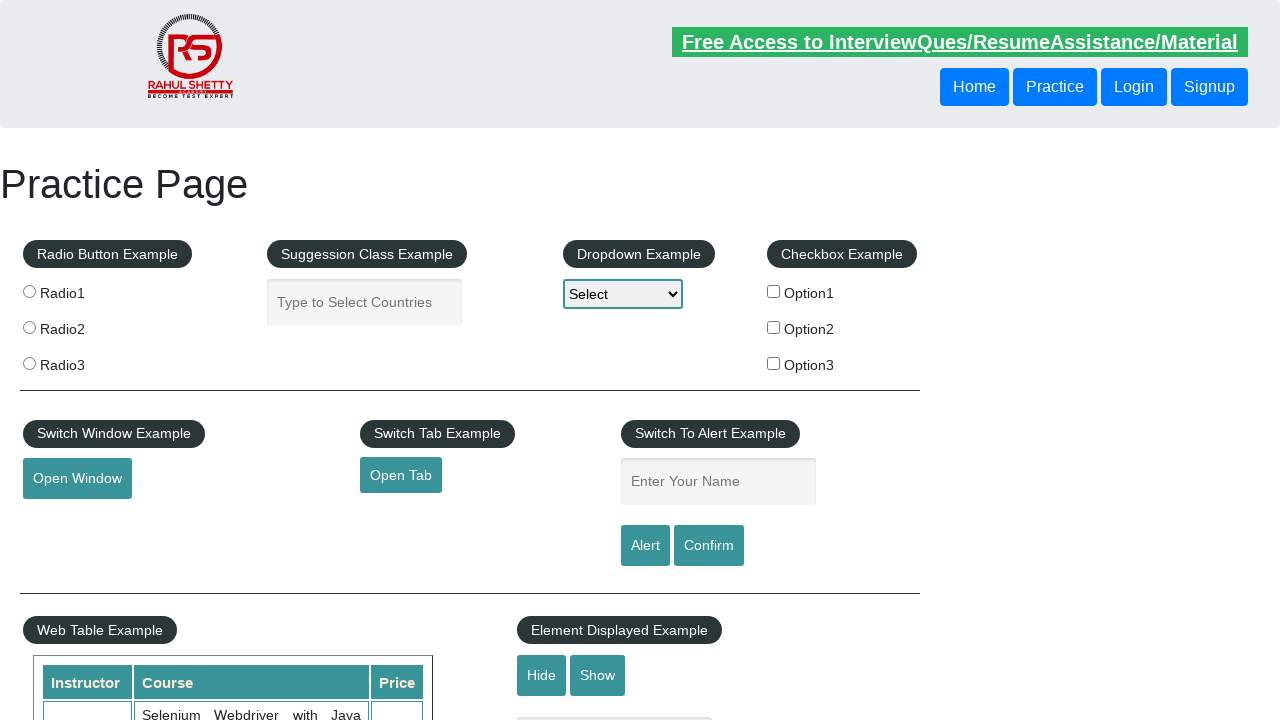

Table element loaded and present in DOM
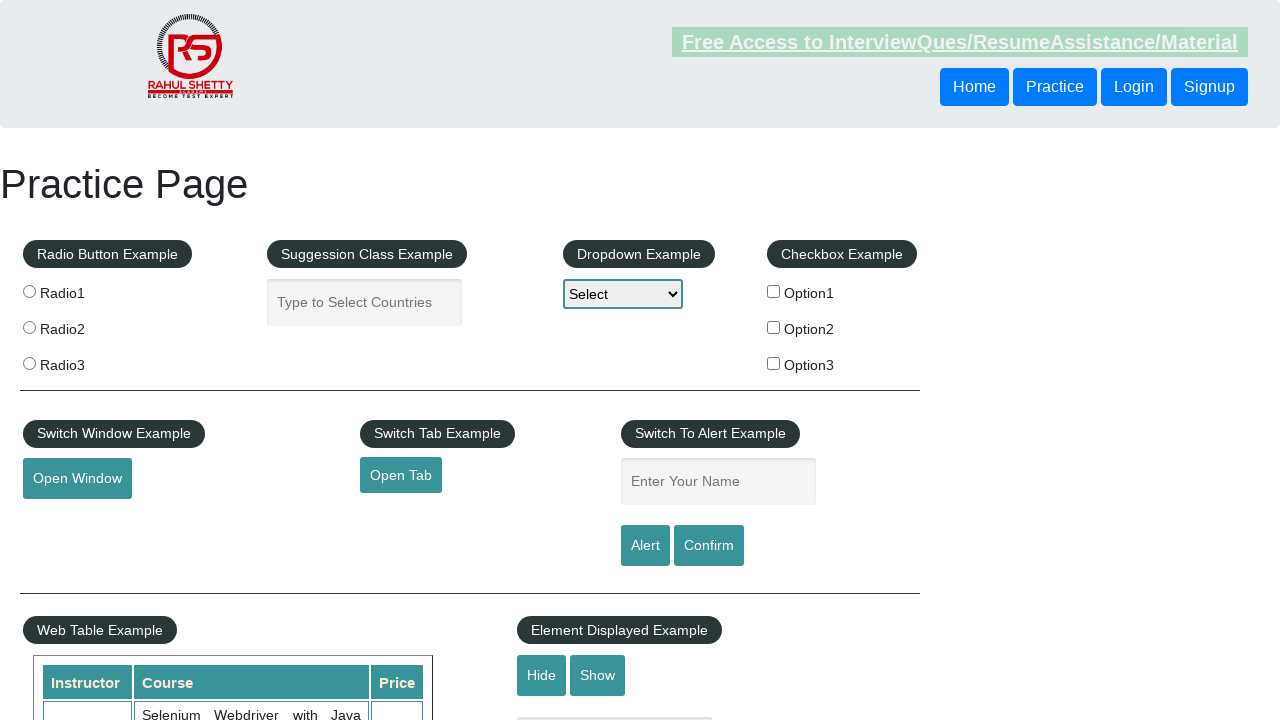

Located table element using XPath selector
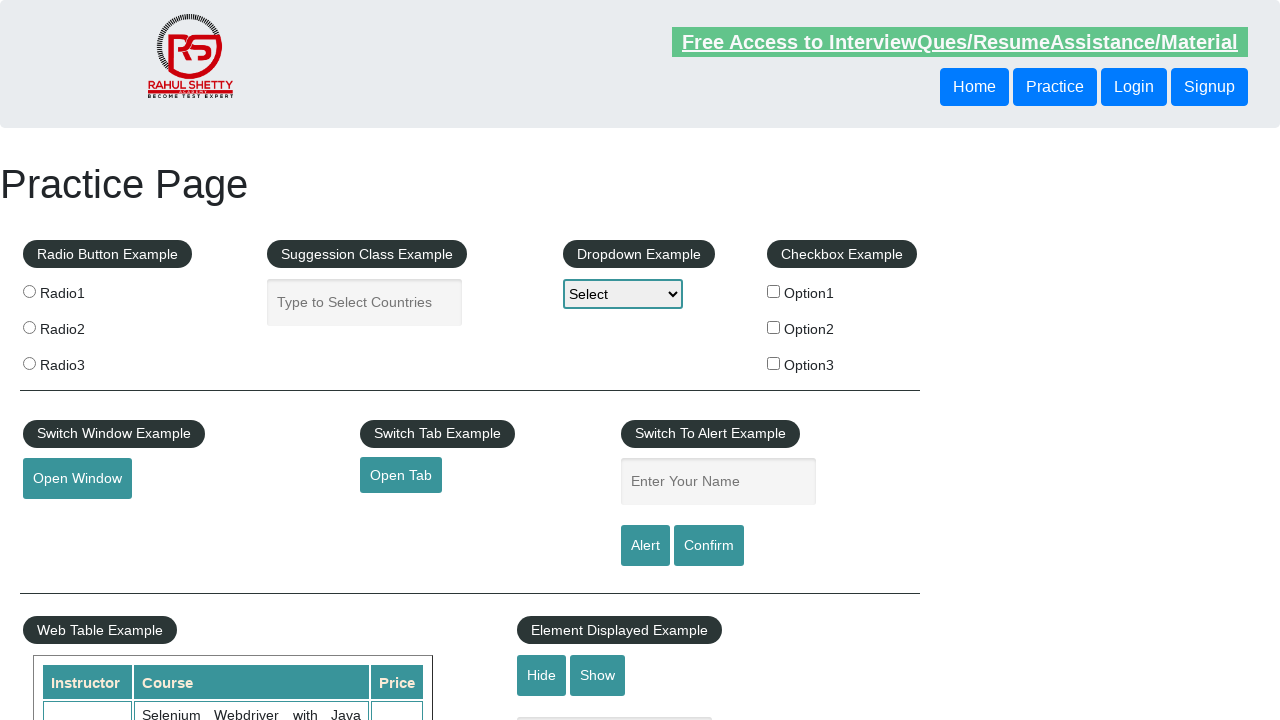

Counted table rows: 21 rows found
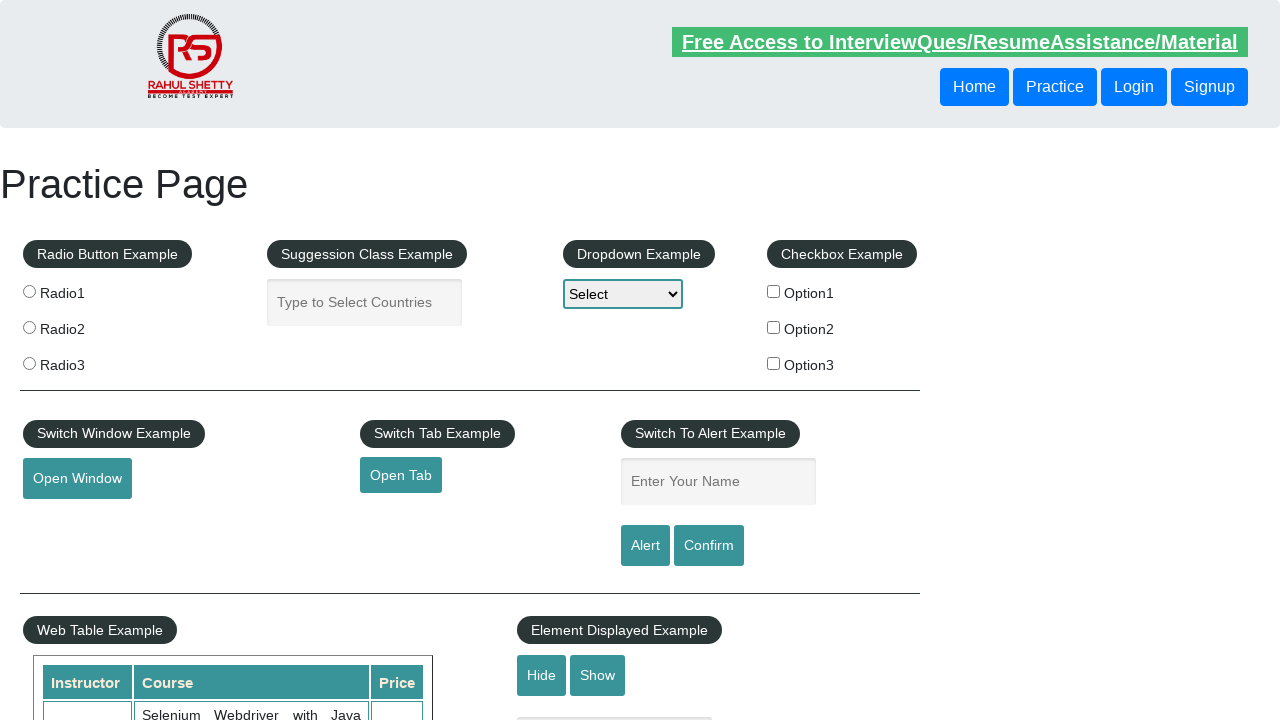

Counted table header columns: 7 columns found
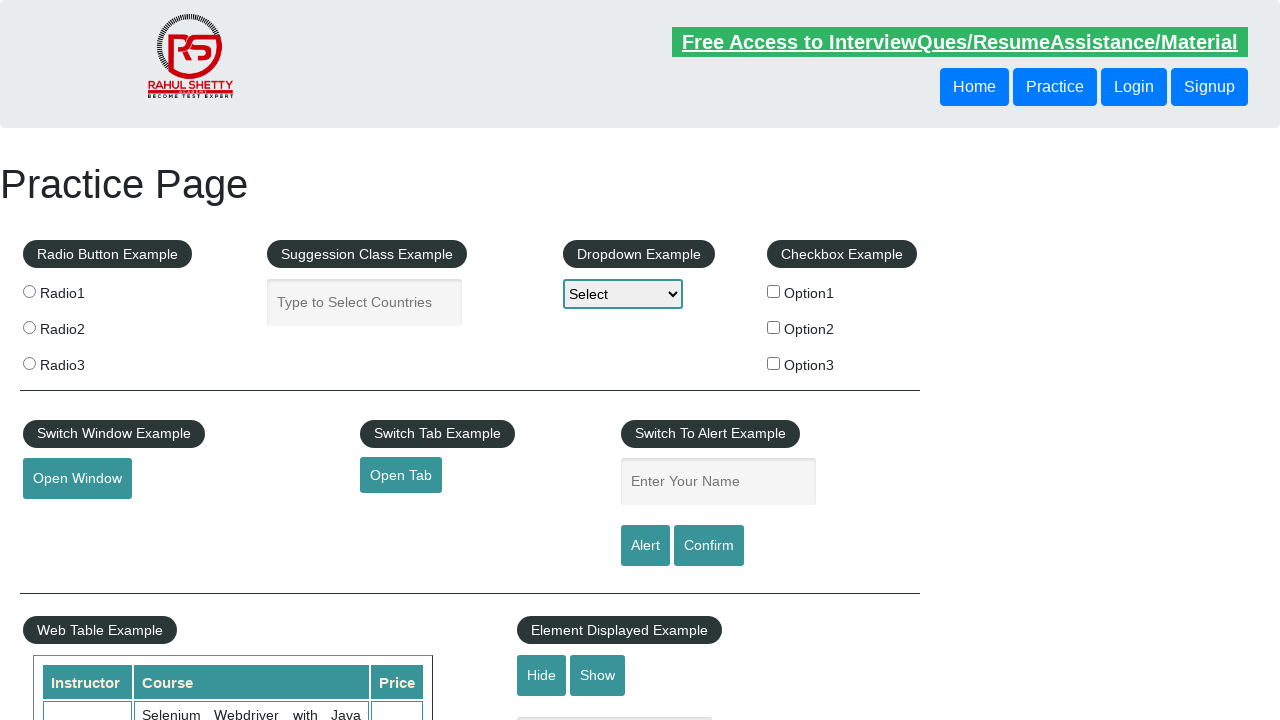

Retrieved third row cells: 7 cells found
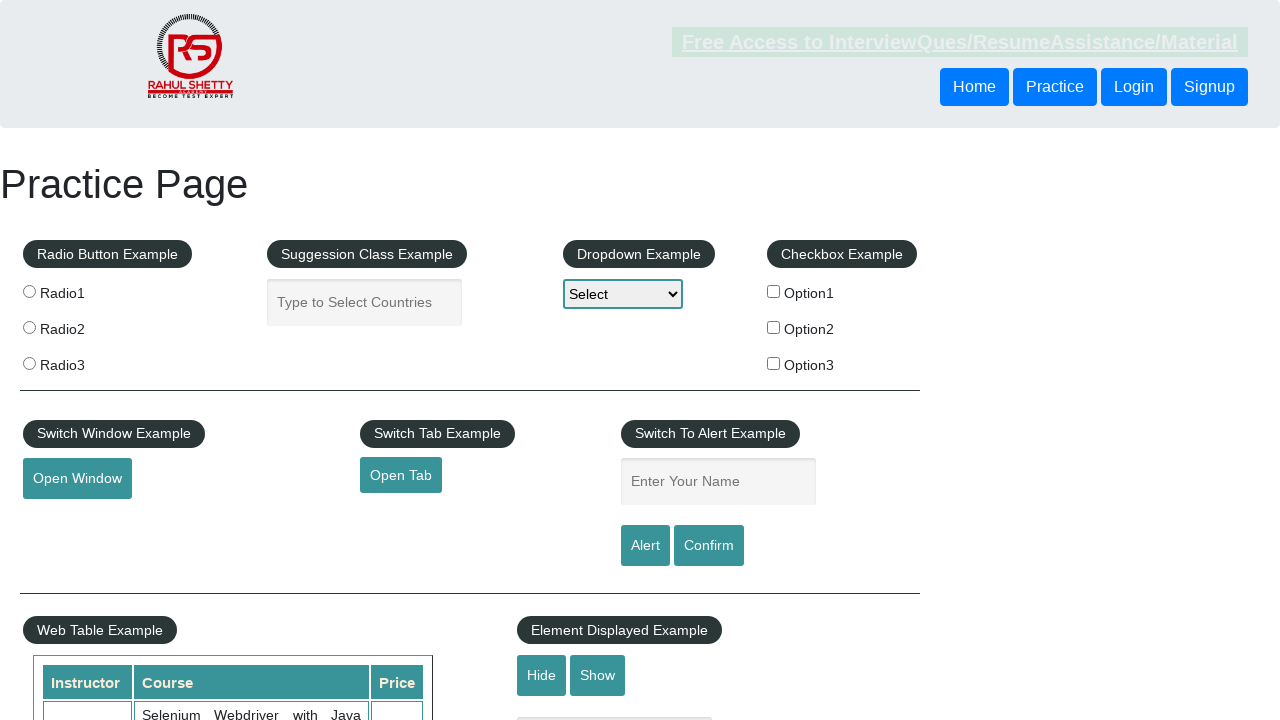

Extracted cell text from third row: 'Rahul Shetty'
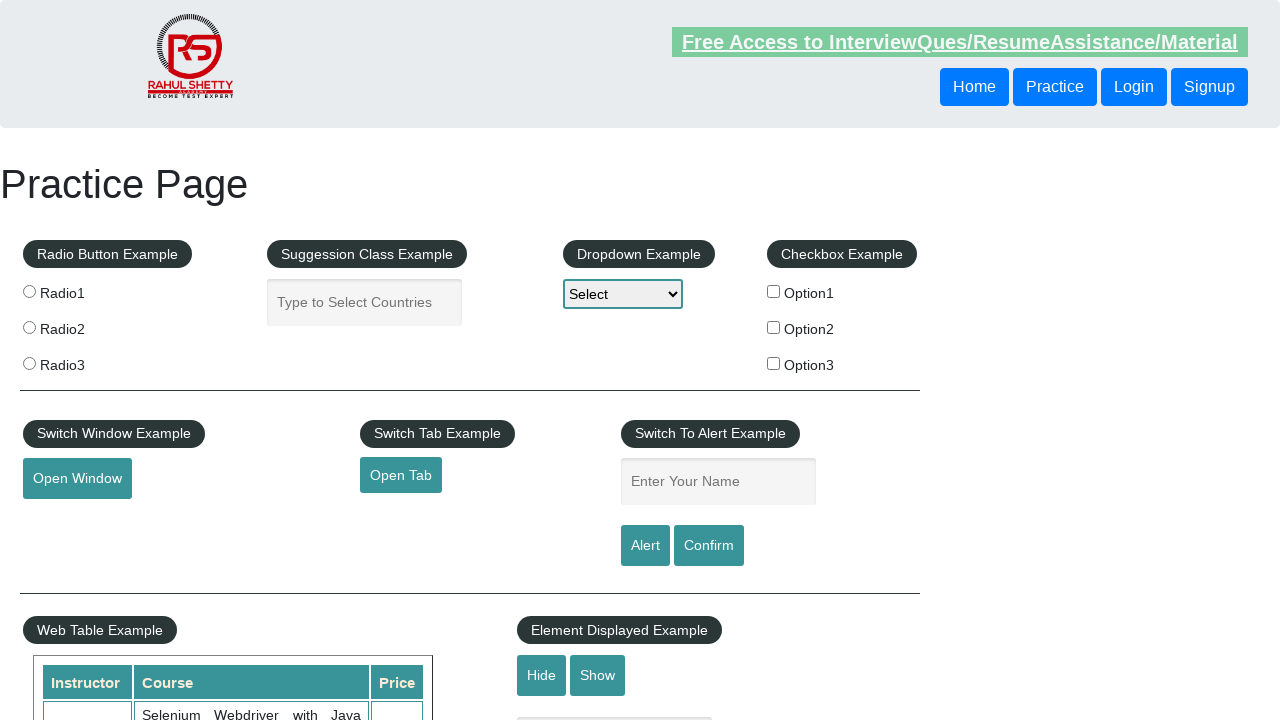

Extracted cell text from third row: 'Learn SQL in Practical + Database Testing from Scratch'
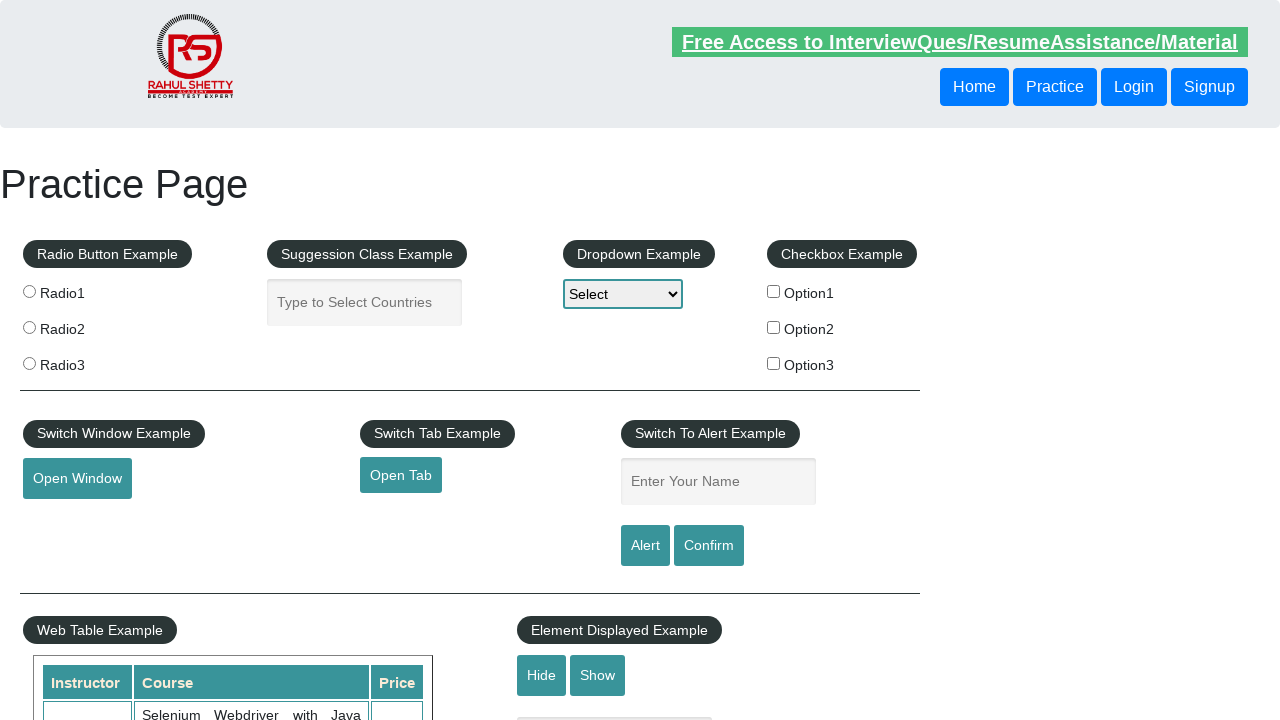

Extracted cell text from third row: '25'
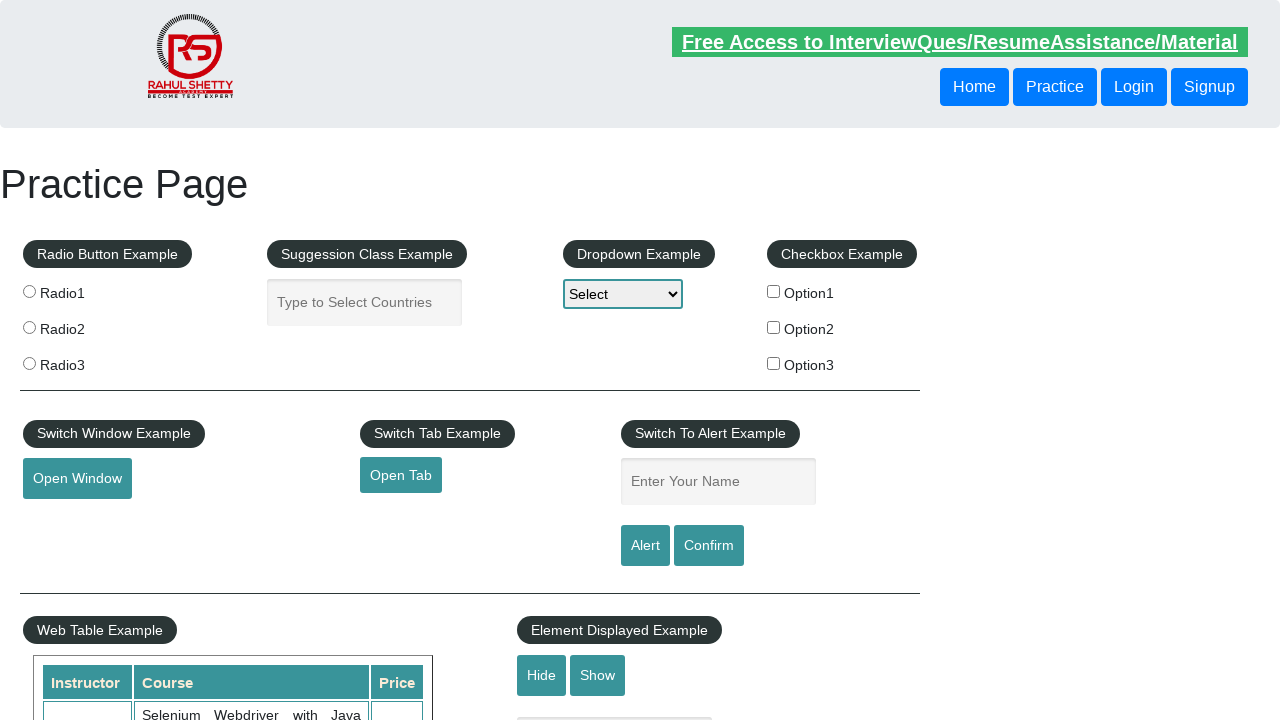

Extracted cell text from third row: 'Dwayne'
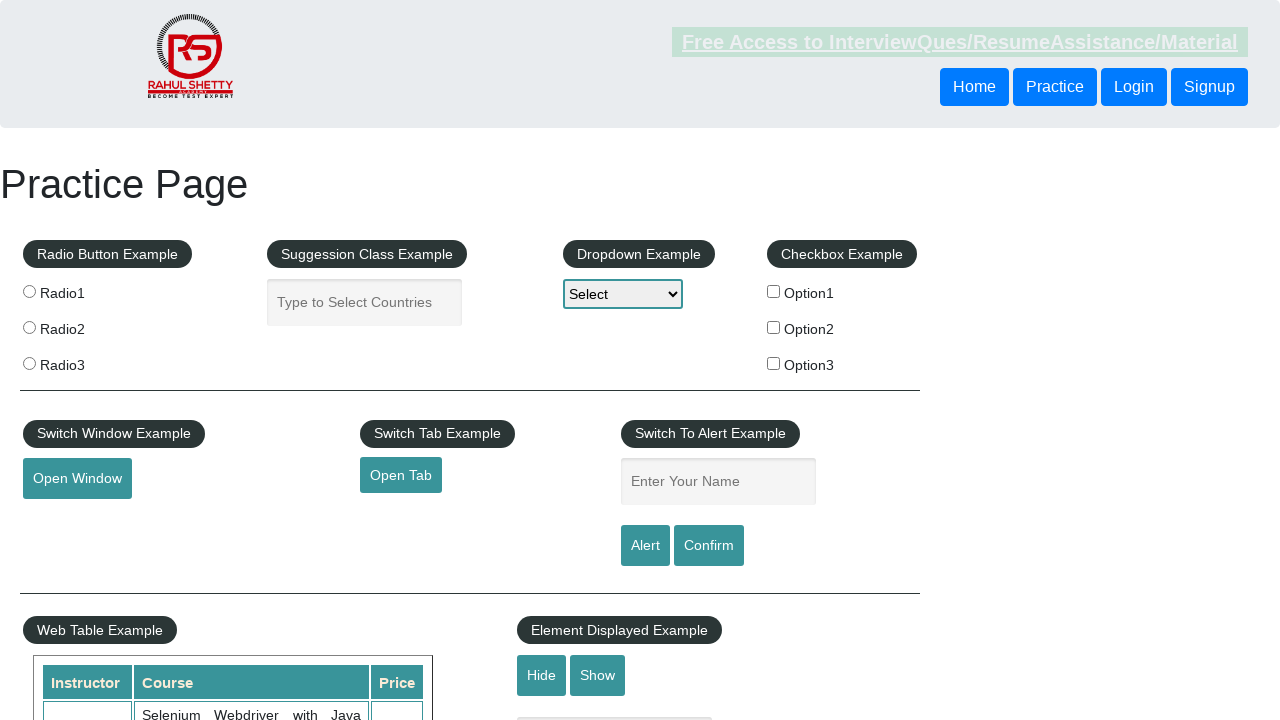

Extracted cell text from third row: 'Manager'
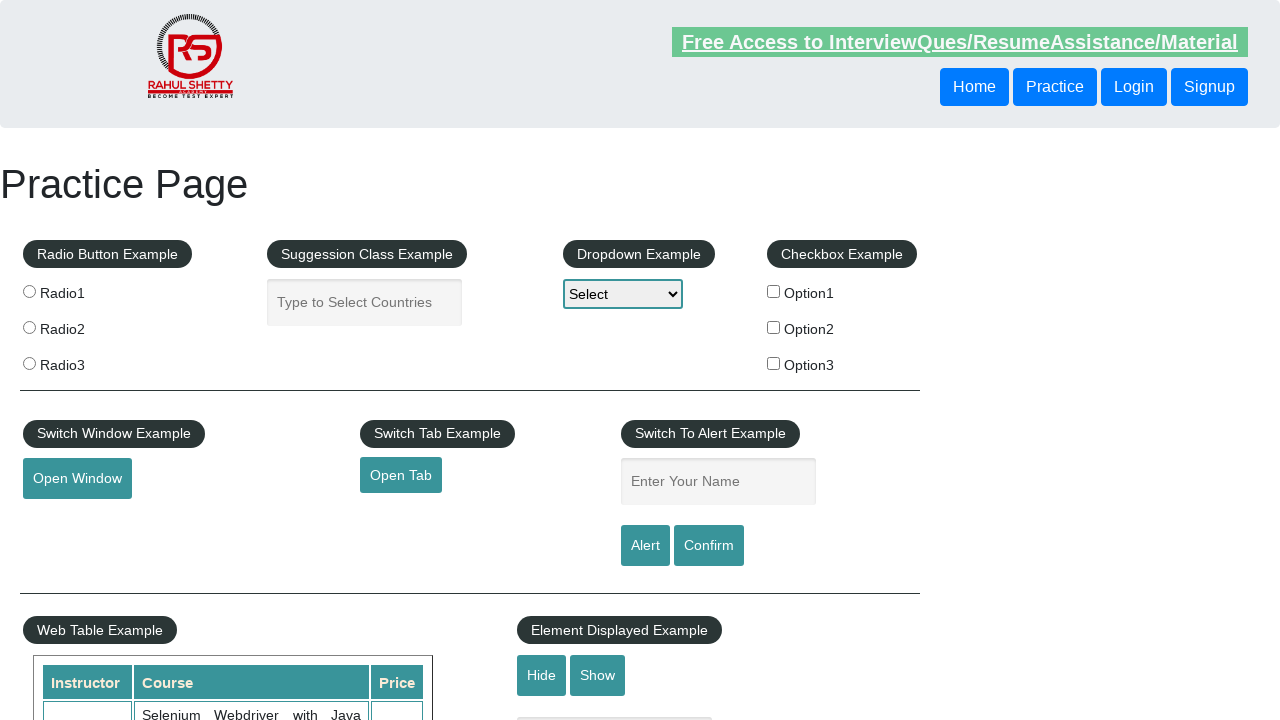

Extracted cell text from third row: 'Kolkata'
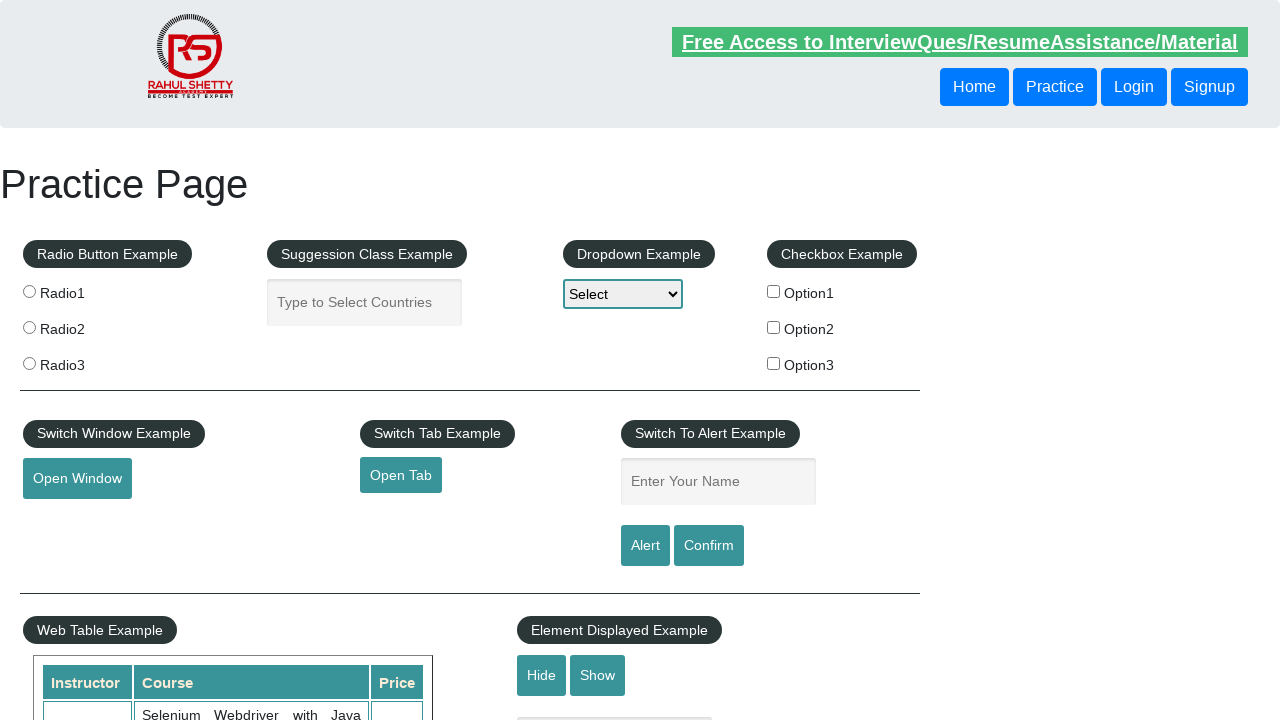

Extracted cell text from third row: '48'
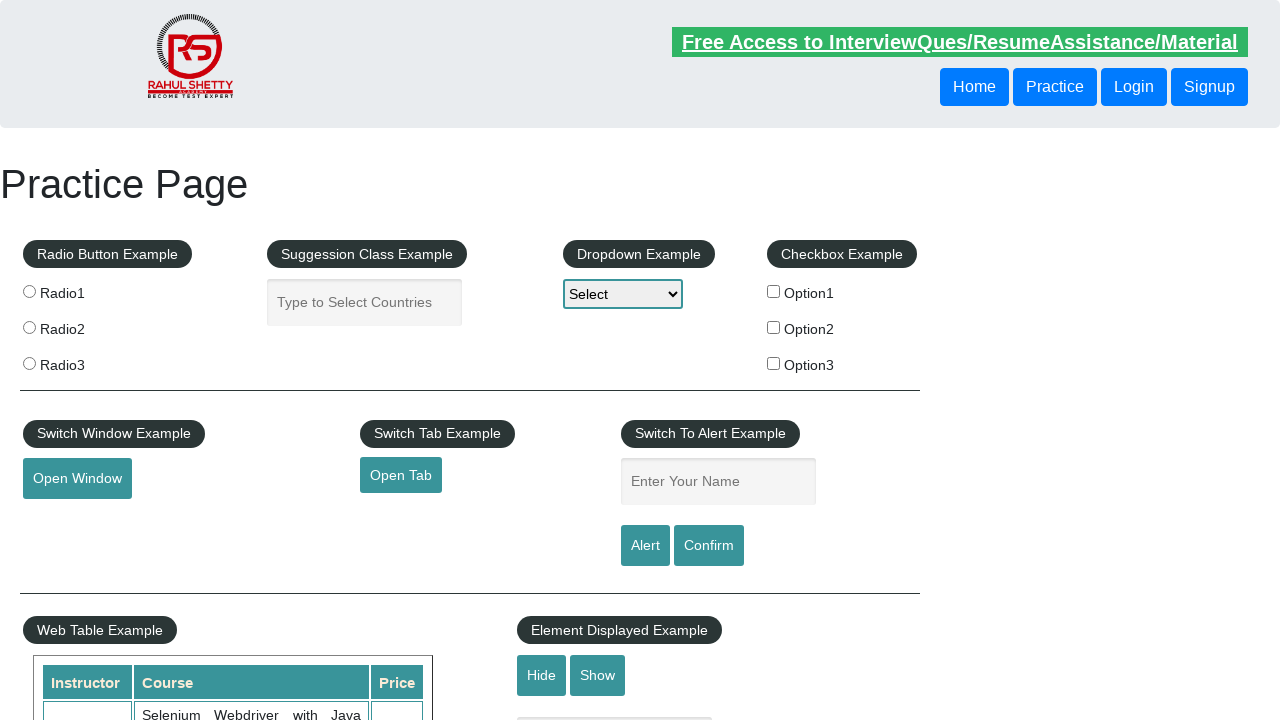

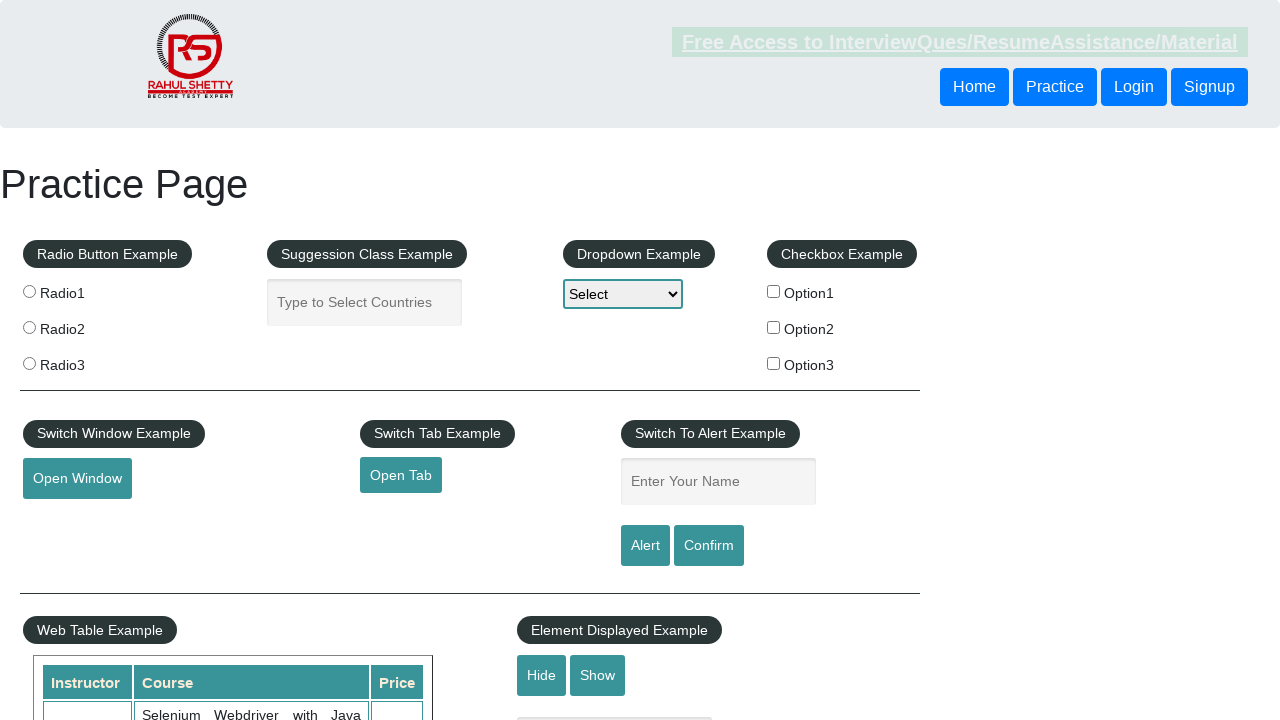